Tests JavaScript alert handling by clicking the first button, accepting the alert, and verifying the result message shows successful click confirmation.

Starting URL: https://the-internet.herokuapp.com/javascript_alerts

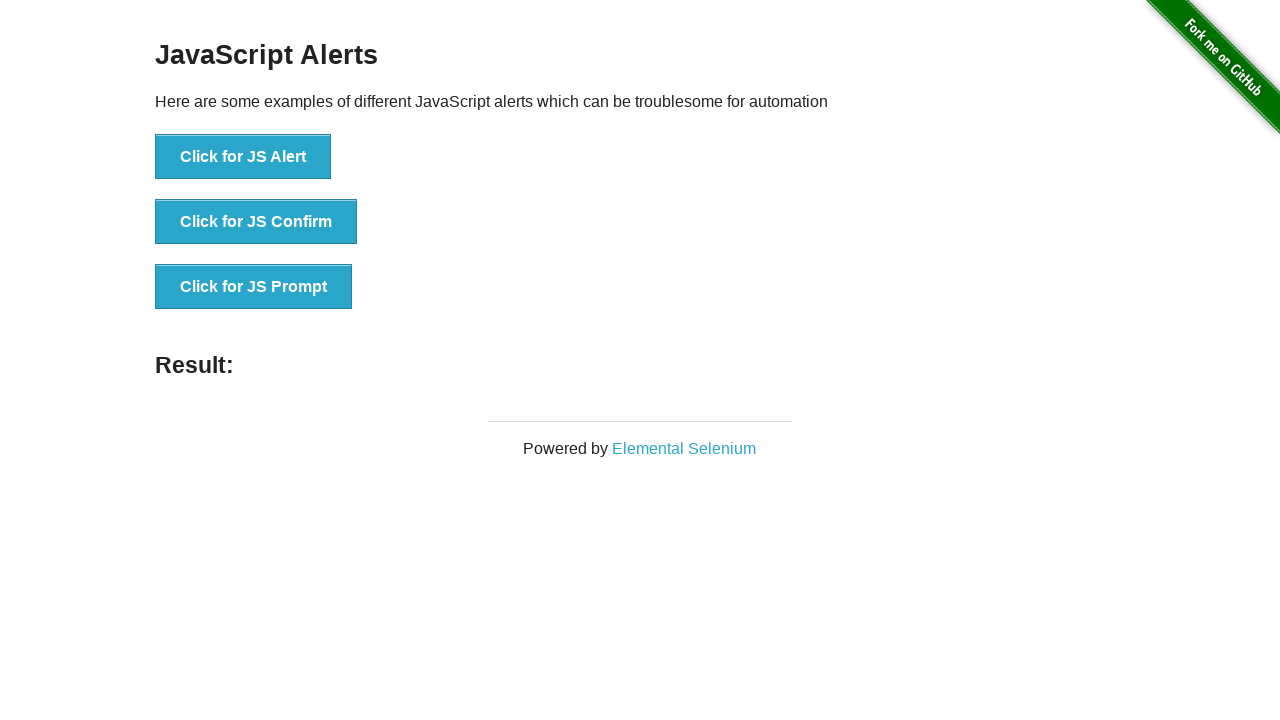

Clicked the first button to trigger JS Alert at (243, 157) on xpath=//*[text()='Click for JS Alert']
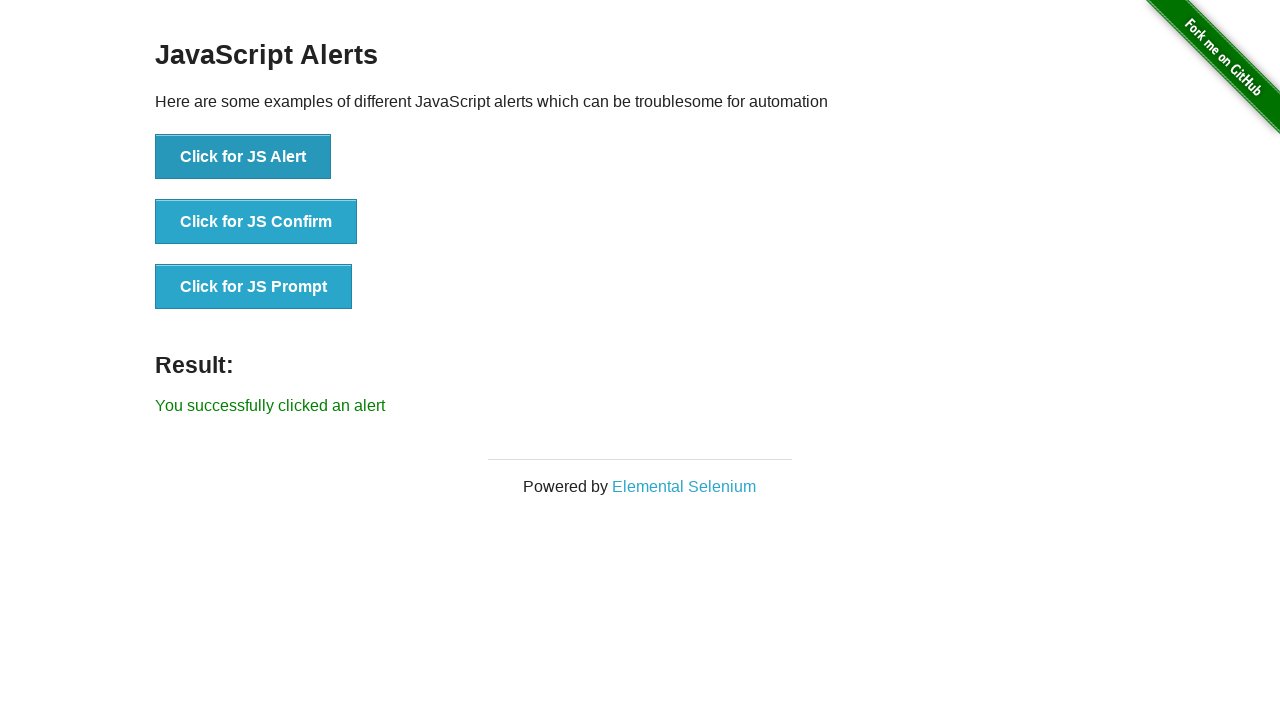

Set up dialog handler to accept alerts
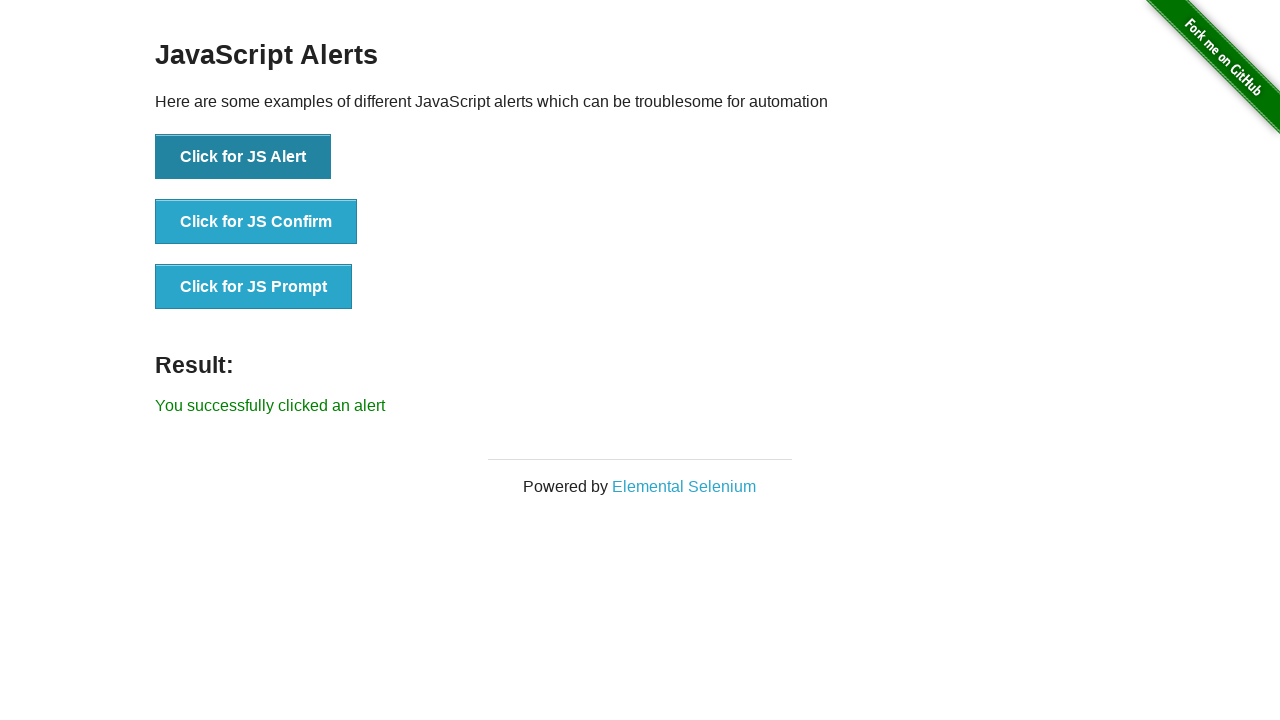

Clicked the first button to trigger JS Alert at (243, 157) on xpath=//*[text()='Click for JS Alert']
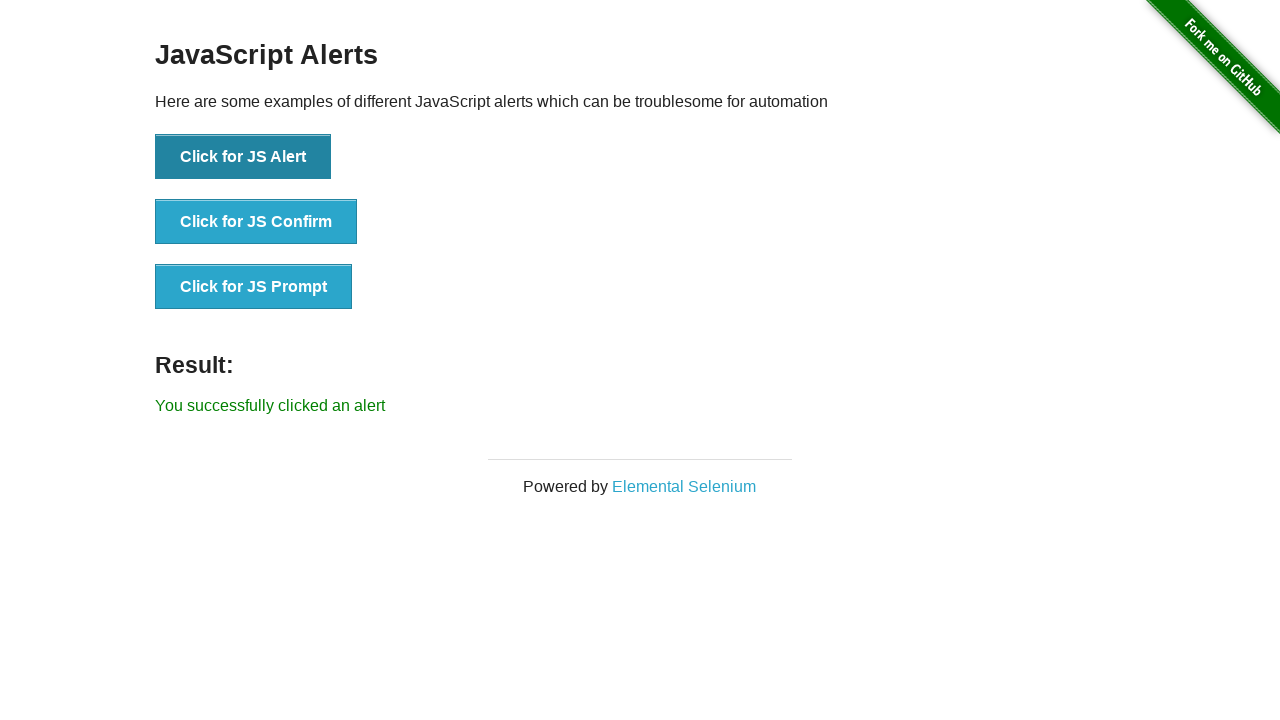

Verified the result message shows successful click confirmation
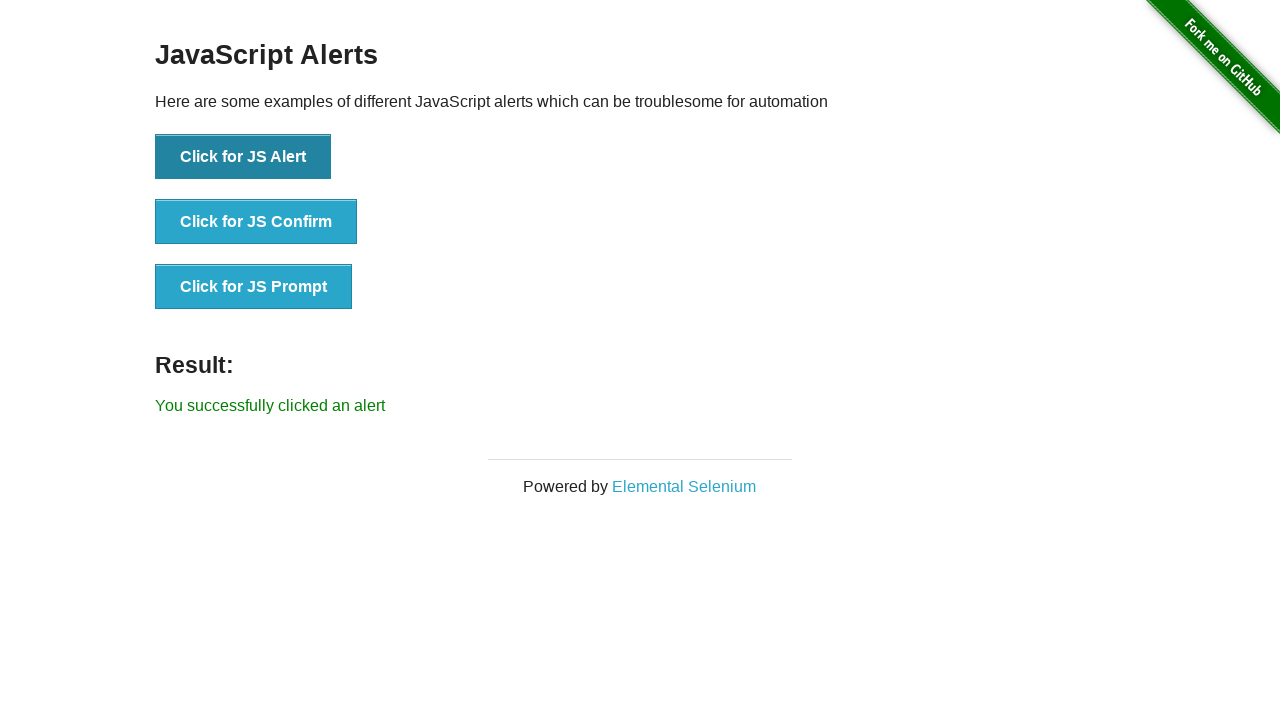

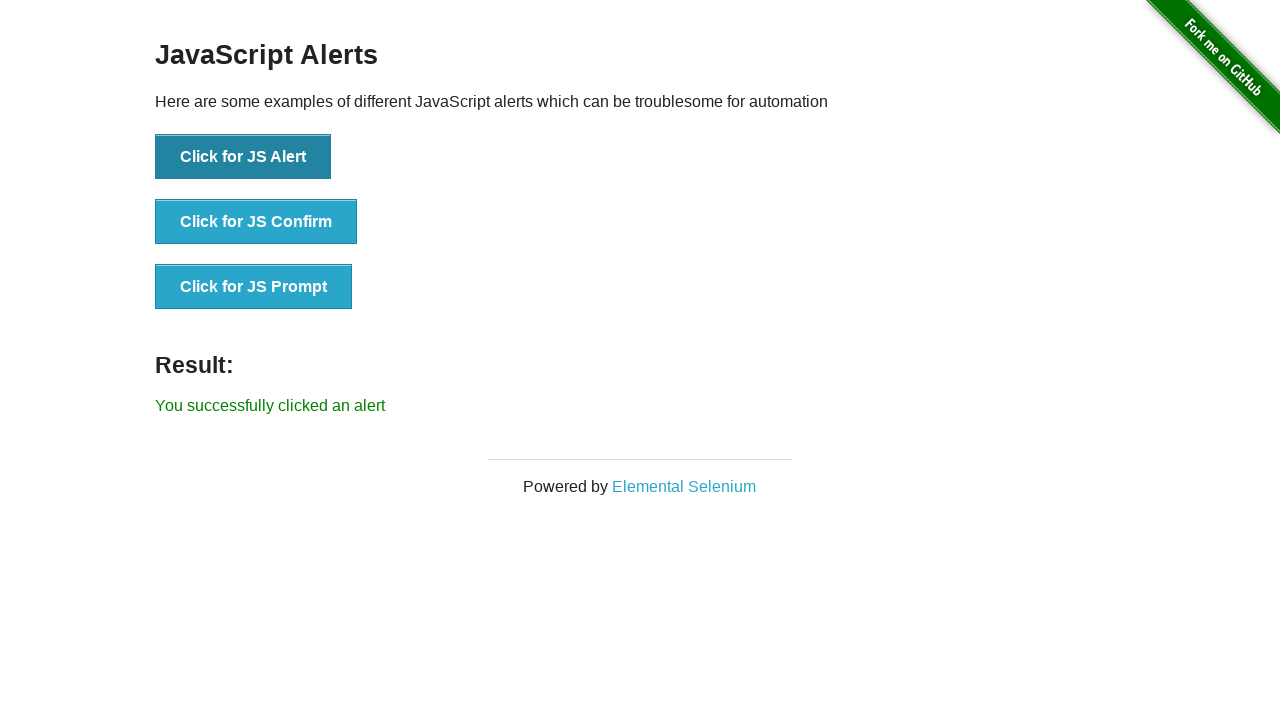